Tests mouse hover functionality by hovering over a main menu item and then a sub-menu item to reveal nested menu options

Starting URL: https://demoqa.com/menu/

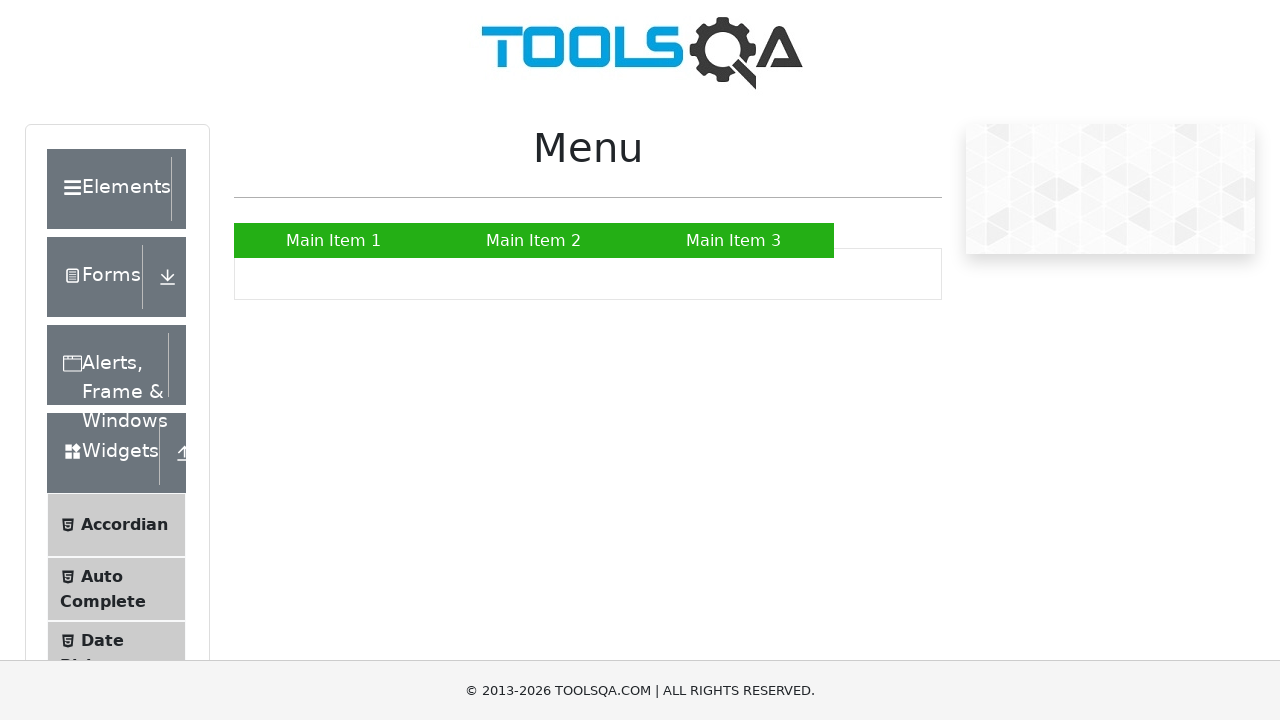

Waited for main menu item 'Main Item 2' to load
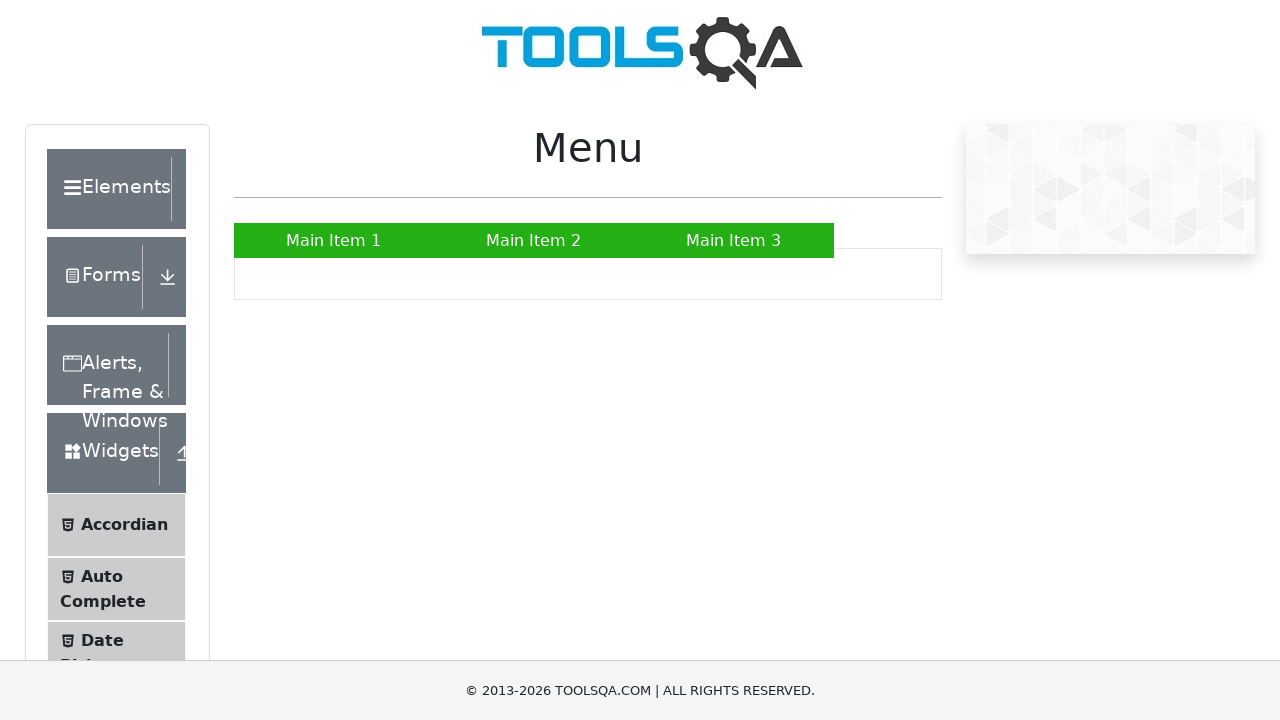

Hovered over 'Main Item 2' to reveal sub-menu at (534, 240) on a:has-text('Main Item 2')
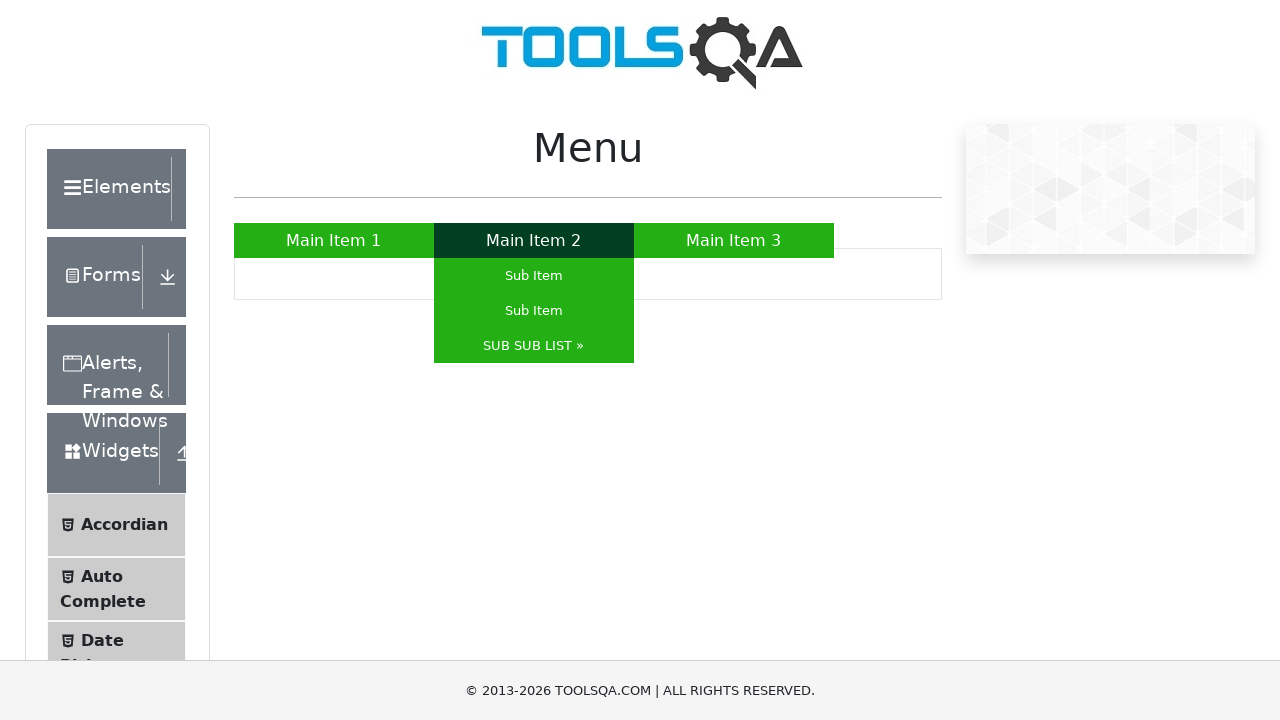

Waited for sub-menu item 'SUB SUB LIST »' to appear
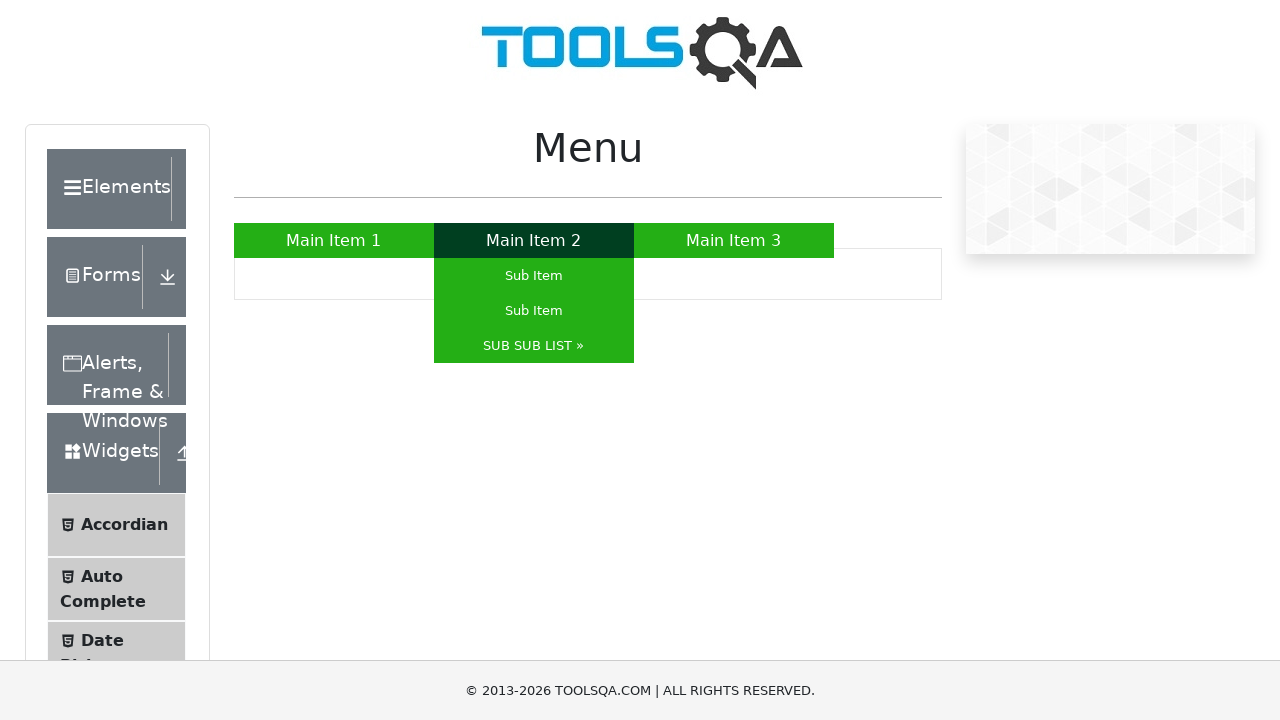

Hovered over 'SUB SUB LIST »' to reveal nested menu options at (534, 346) on a:has-text('SUB SUB LIST »')
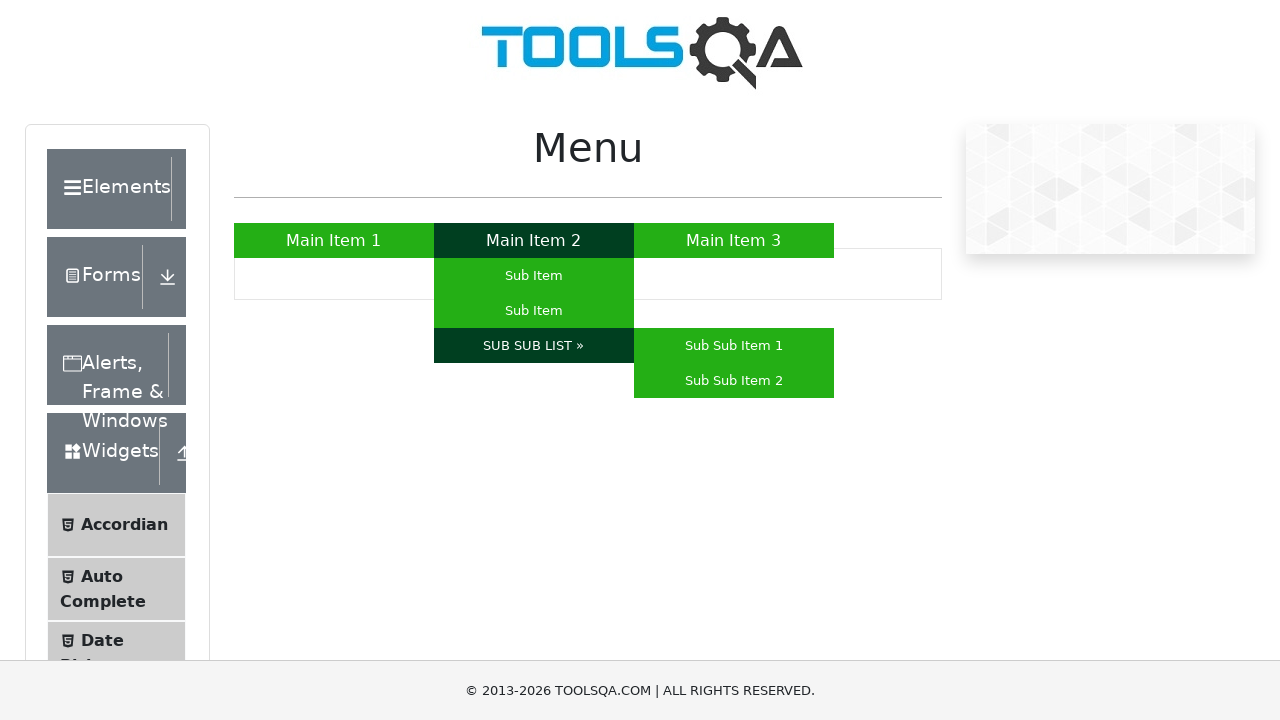

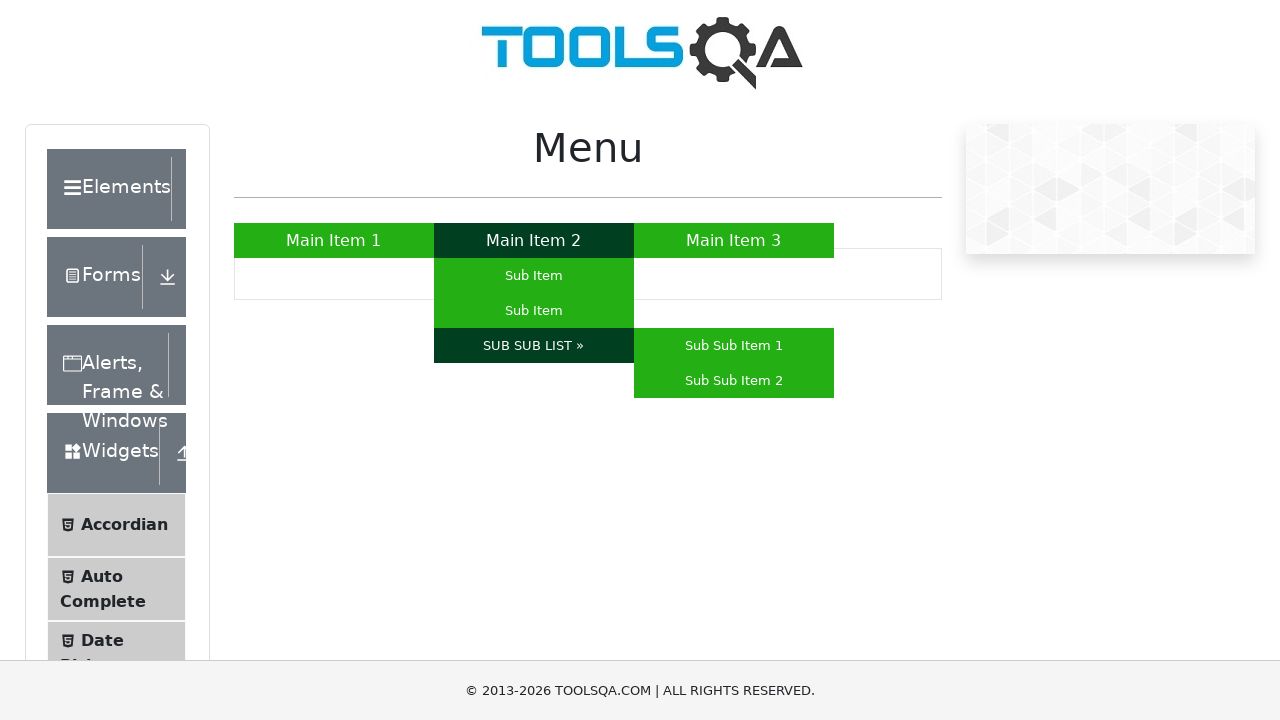